Tests that todo data persists after page reload.

Starting URL: https://demo.playwright.dev/todomvc

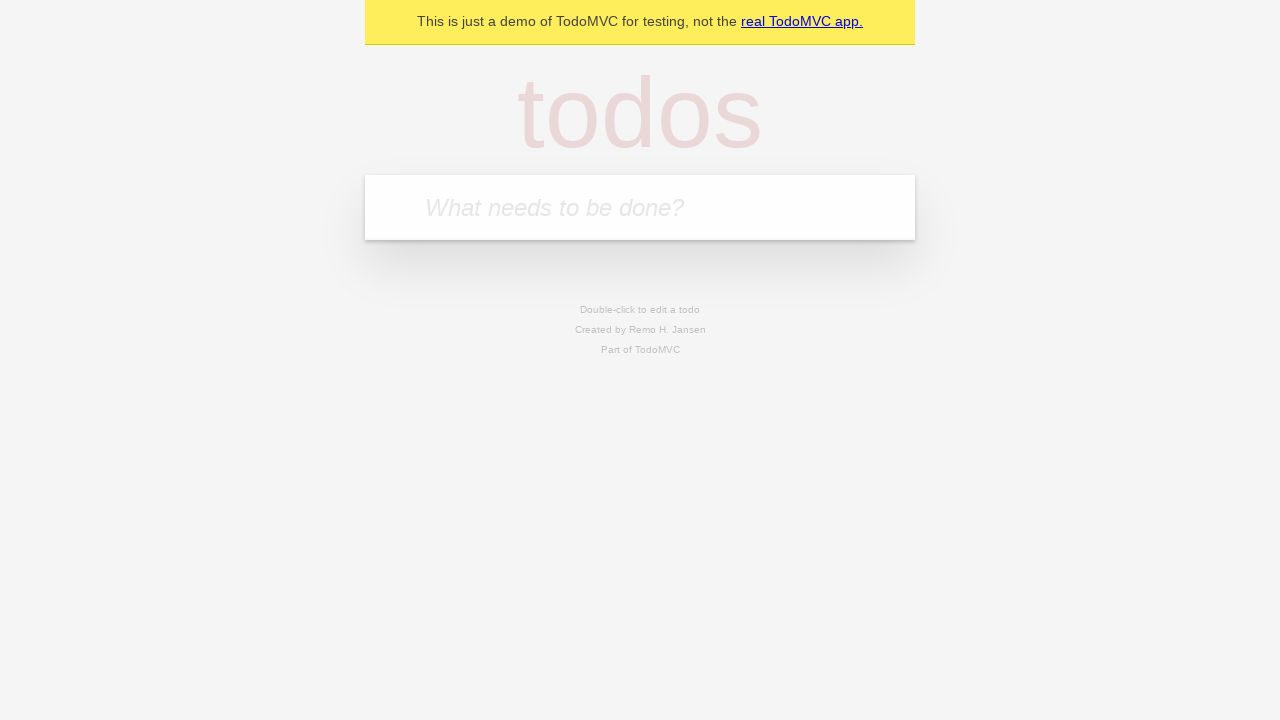

Located the 'What needs to be done?' input field
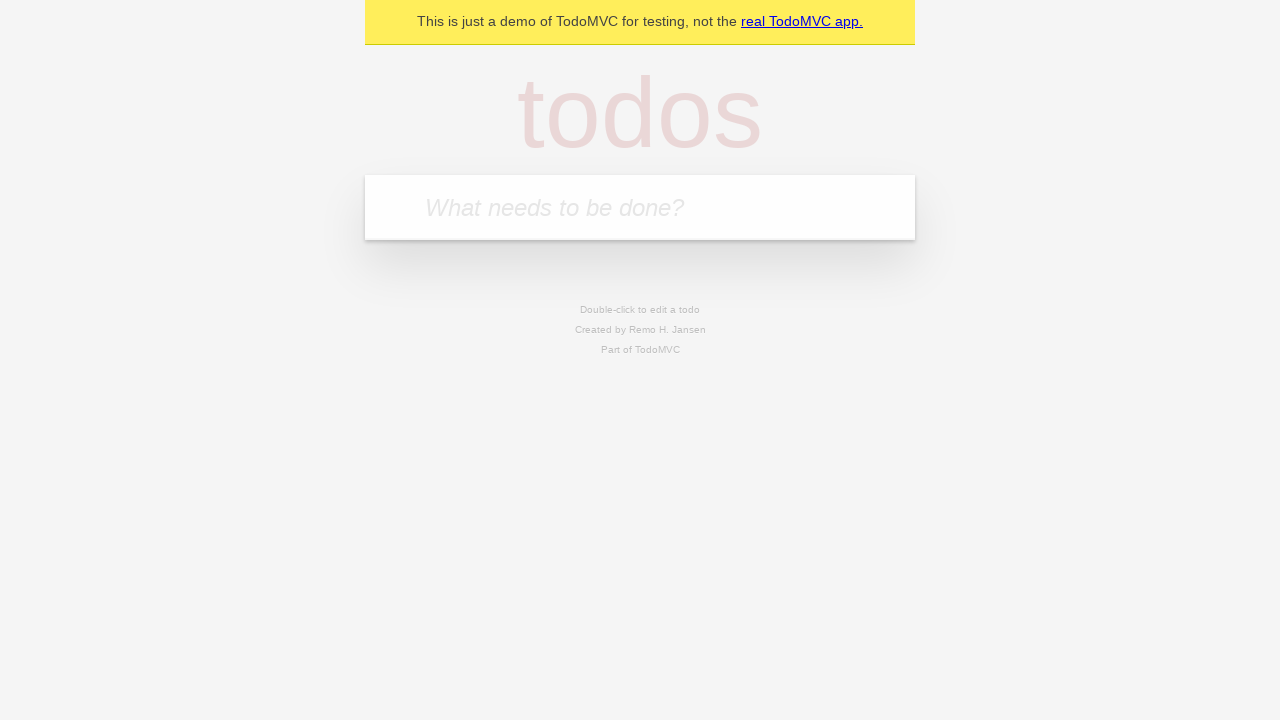

Filled todo input with 'buy some cheese' on internal:attr=[placeholder="What needs to be done?"i]
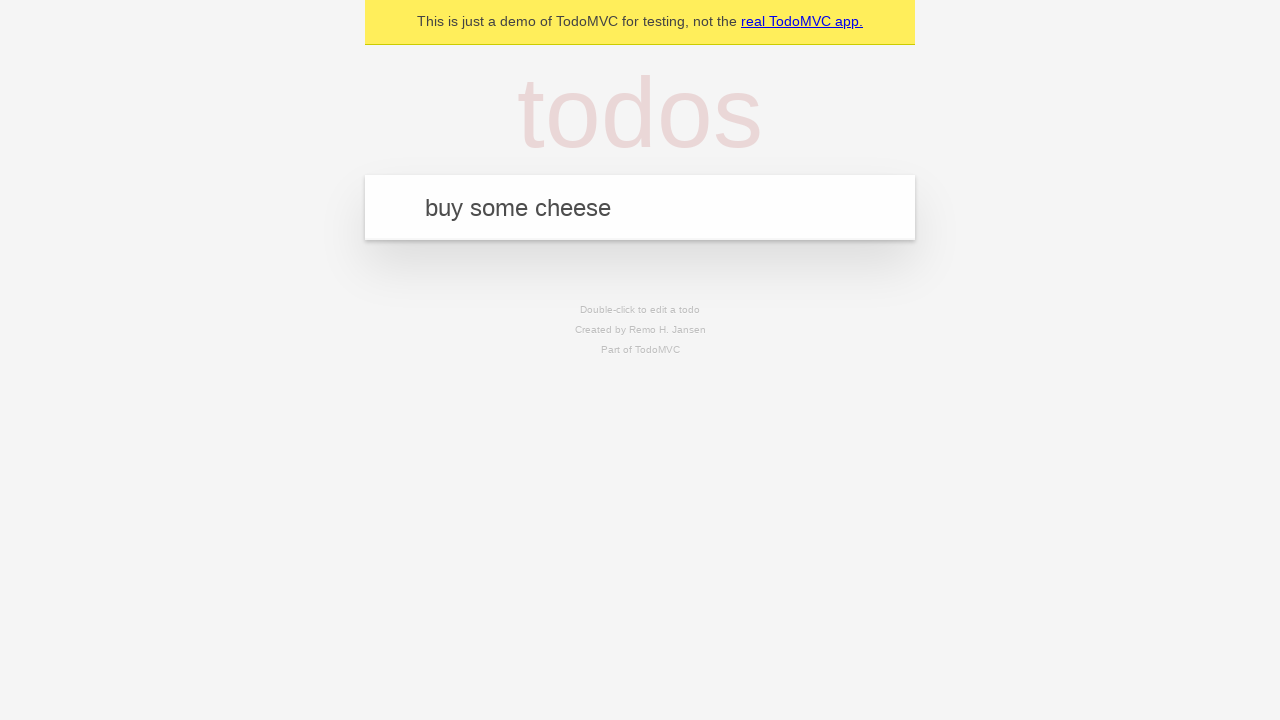

Pressed Enter to add todo 'buy some cheese' on internal:attr=[placeholder="What needs to be done?"i]
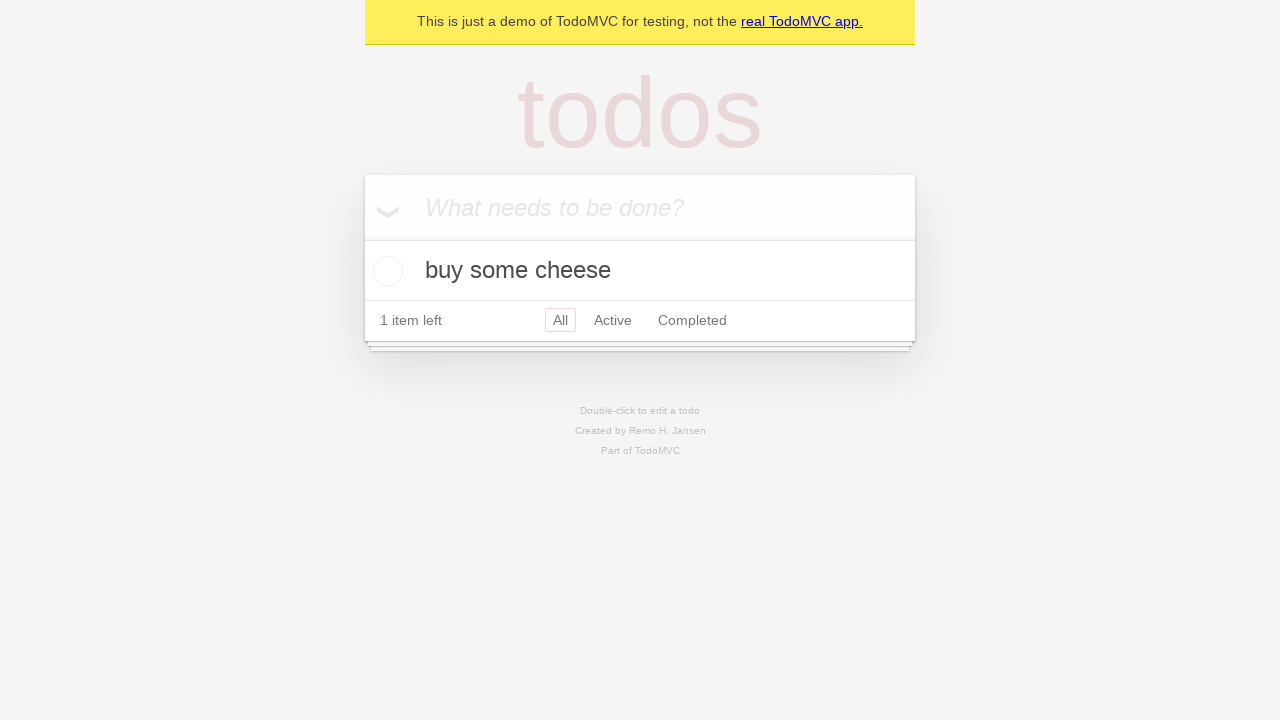

Filled todo input with 'feed the cat' on internal:attr=[placeholder="What needs to be done?"i]
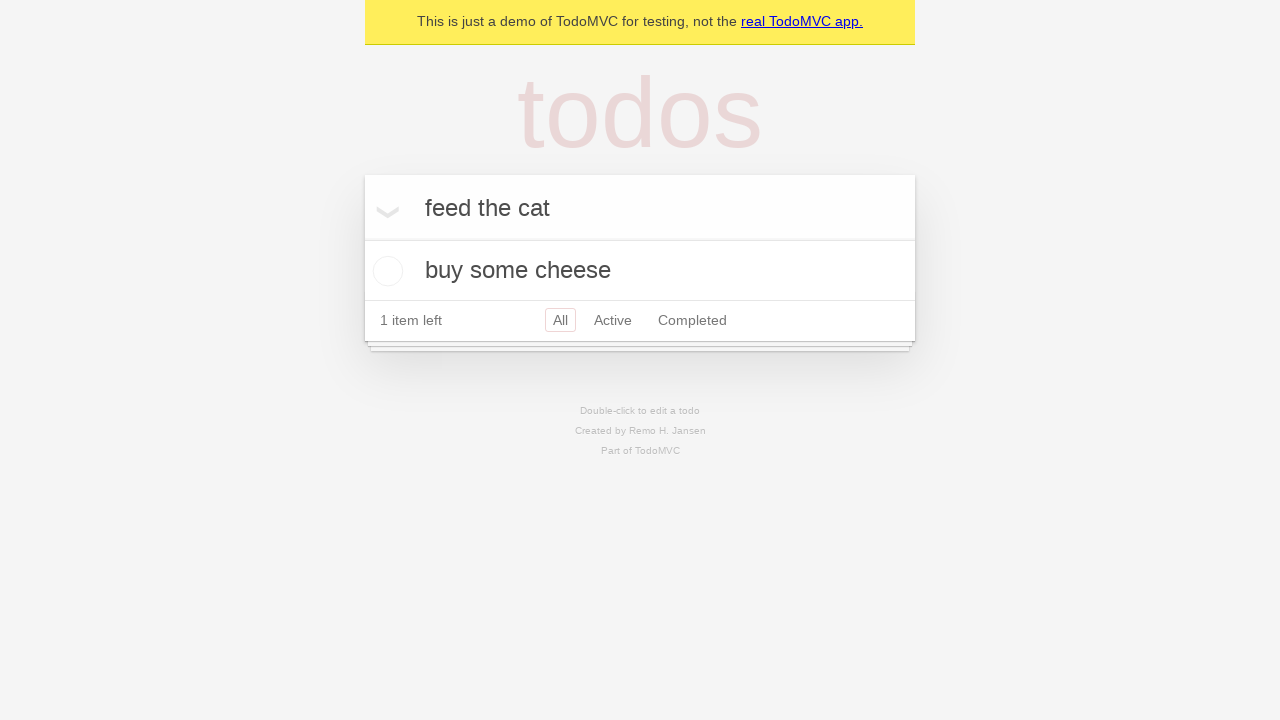

Pressed Enter to add todo 'feed the cat' on internal:attr=[placeholder="What needs to be done?"i]
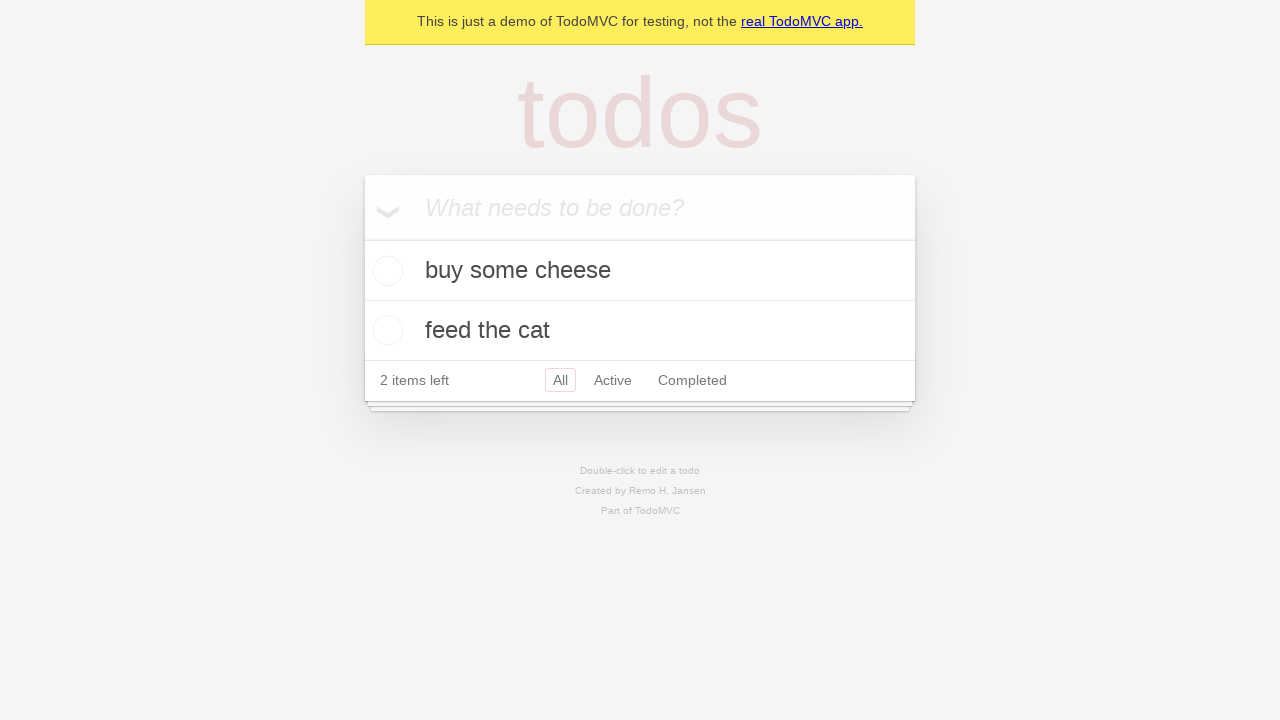

Waited for second todo item to load
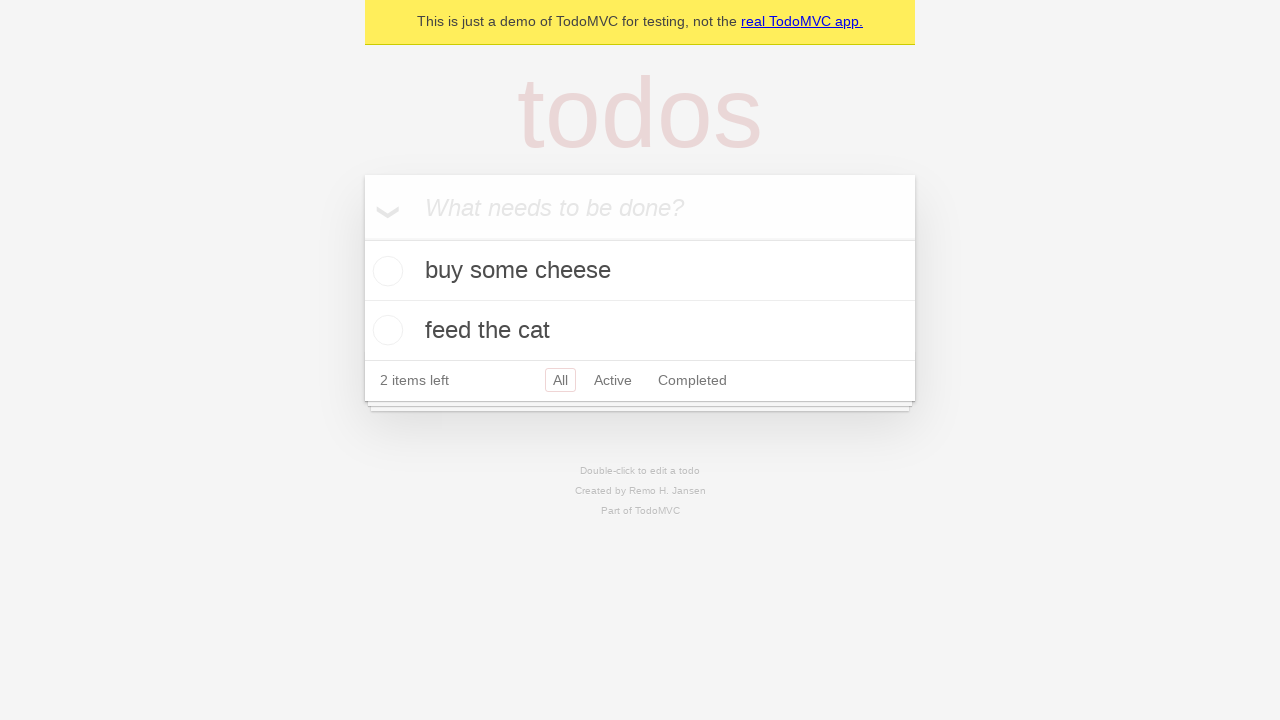

Located checkbox for first todo item
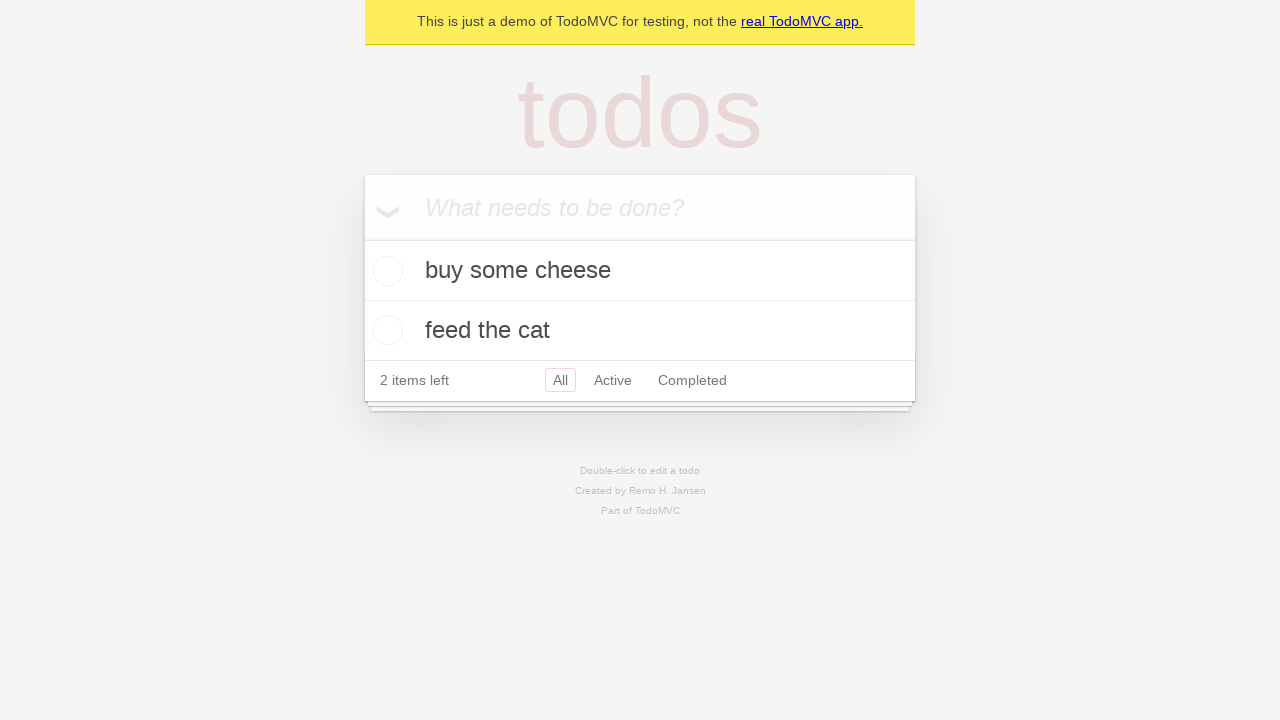

Checked the first todo item at (385, 271) on [data-testid='todo-item'] >> nth=0 >> internal:role=checkbox
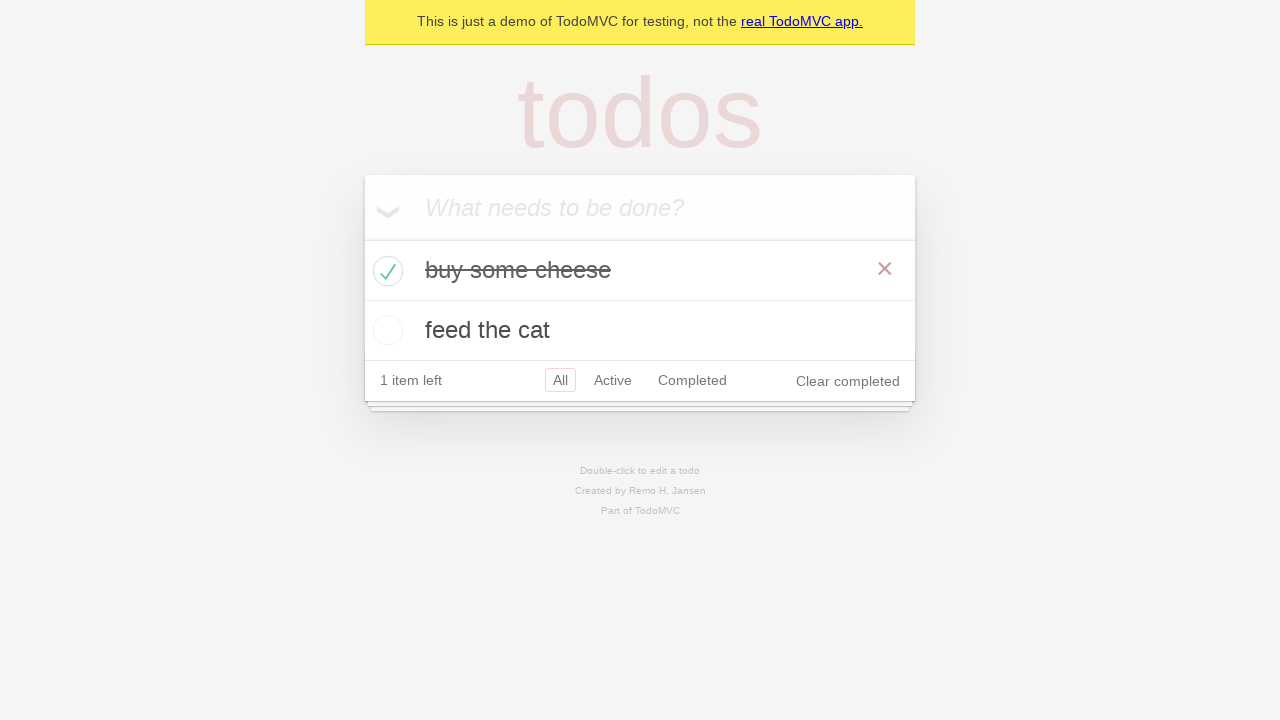

Reloaded the page
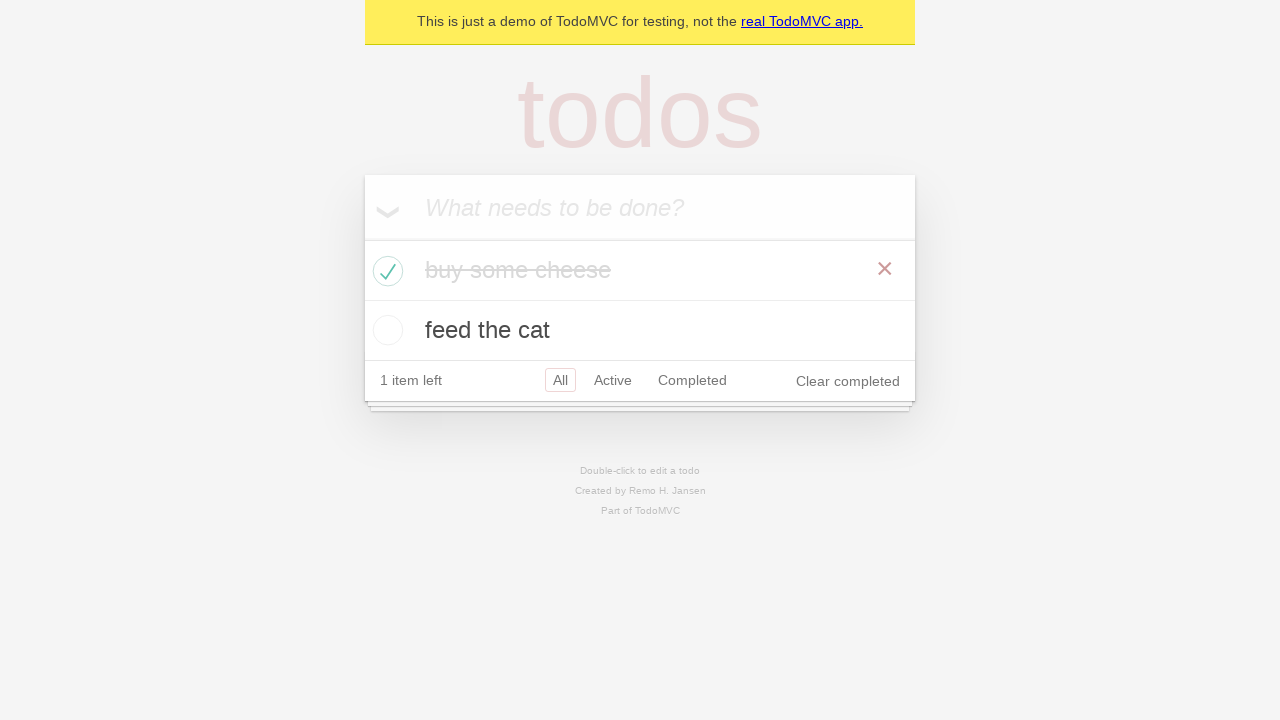

Waited for todo items to reload after page refresh
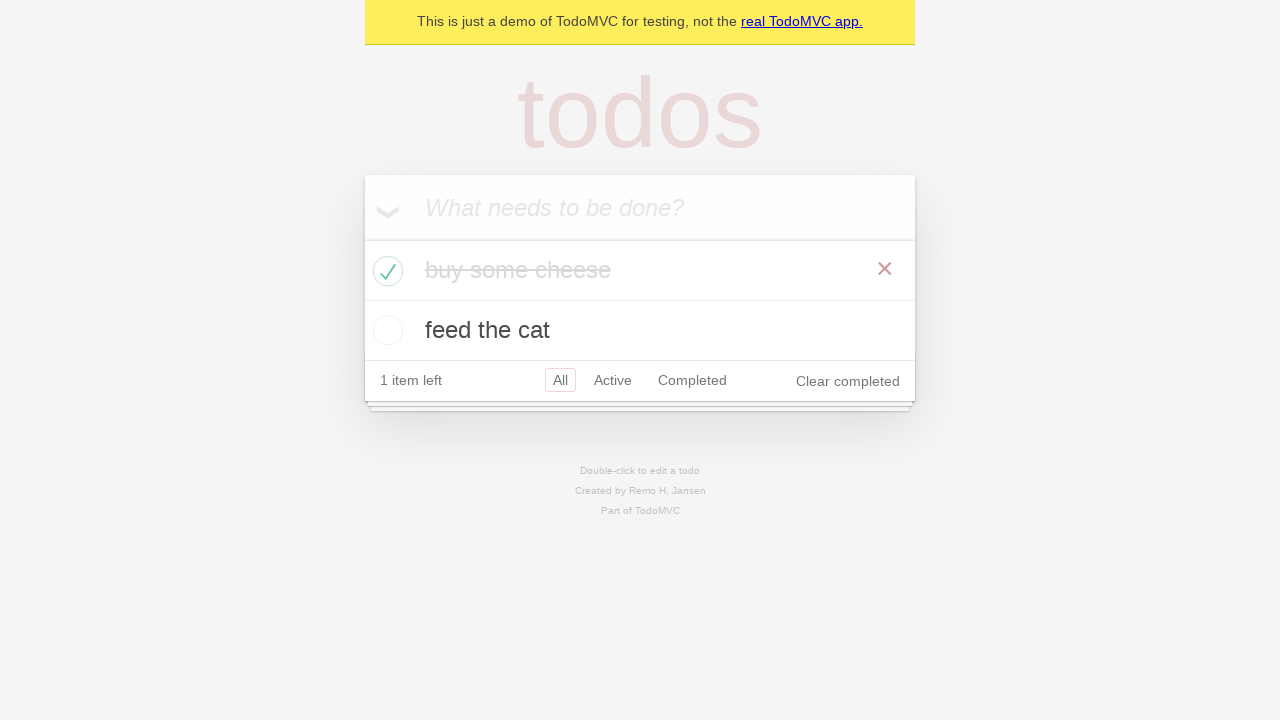

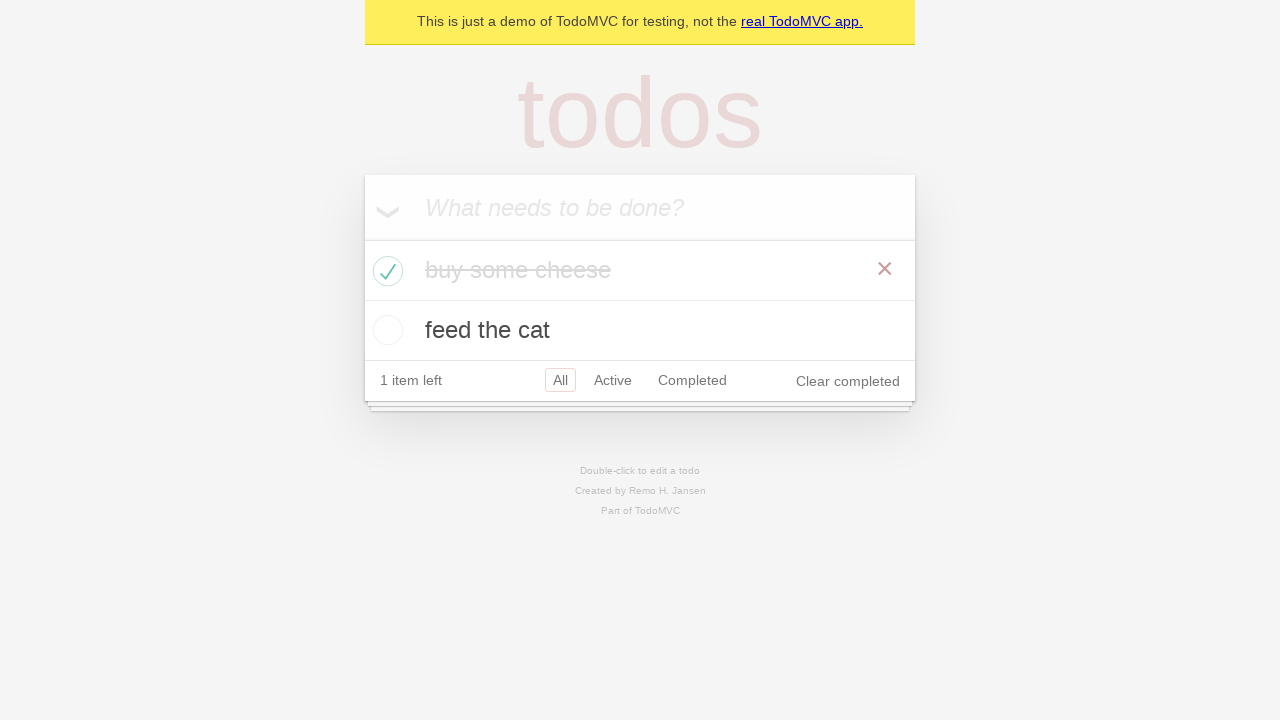